Tests selecting a country from a dropdown menu by index position (108)

Starting URL: https://dgotlieb.github.io/CountryList/index.html

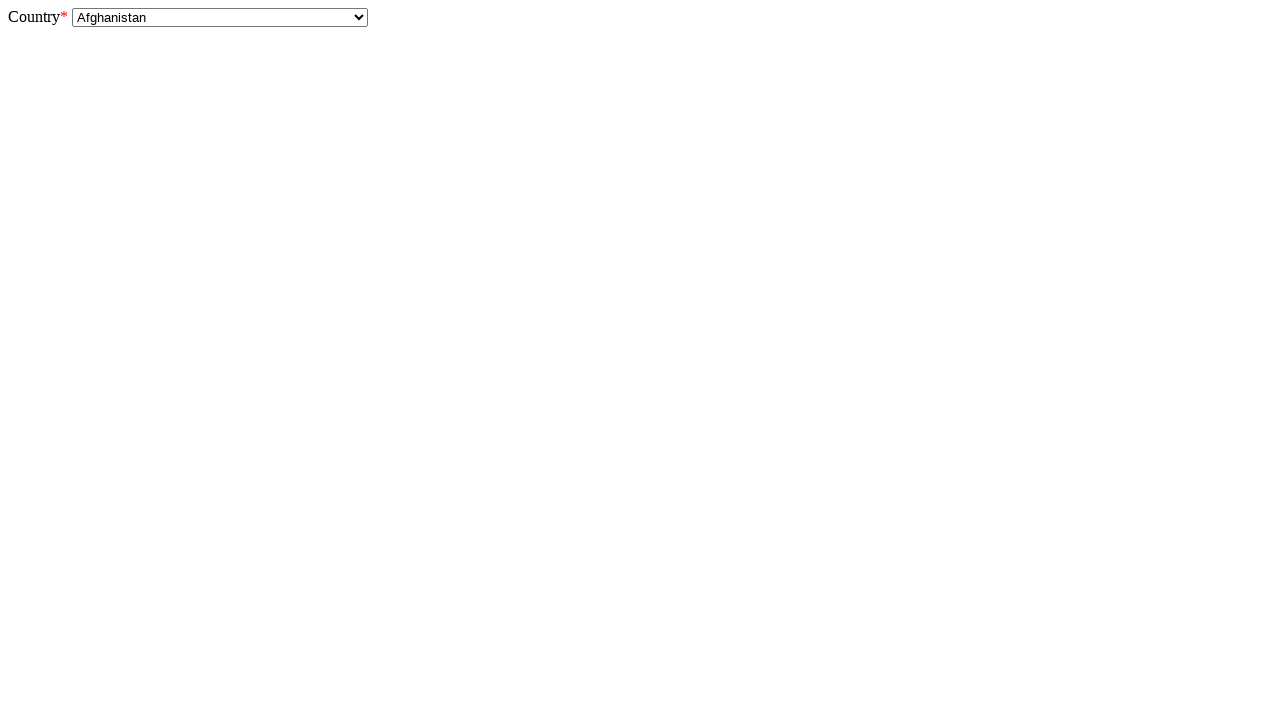

Selected country from dropdown menu by index position 108 on #country
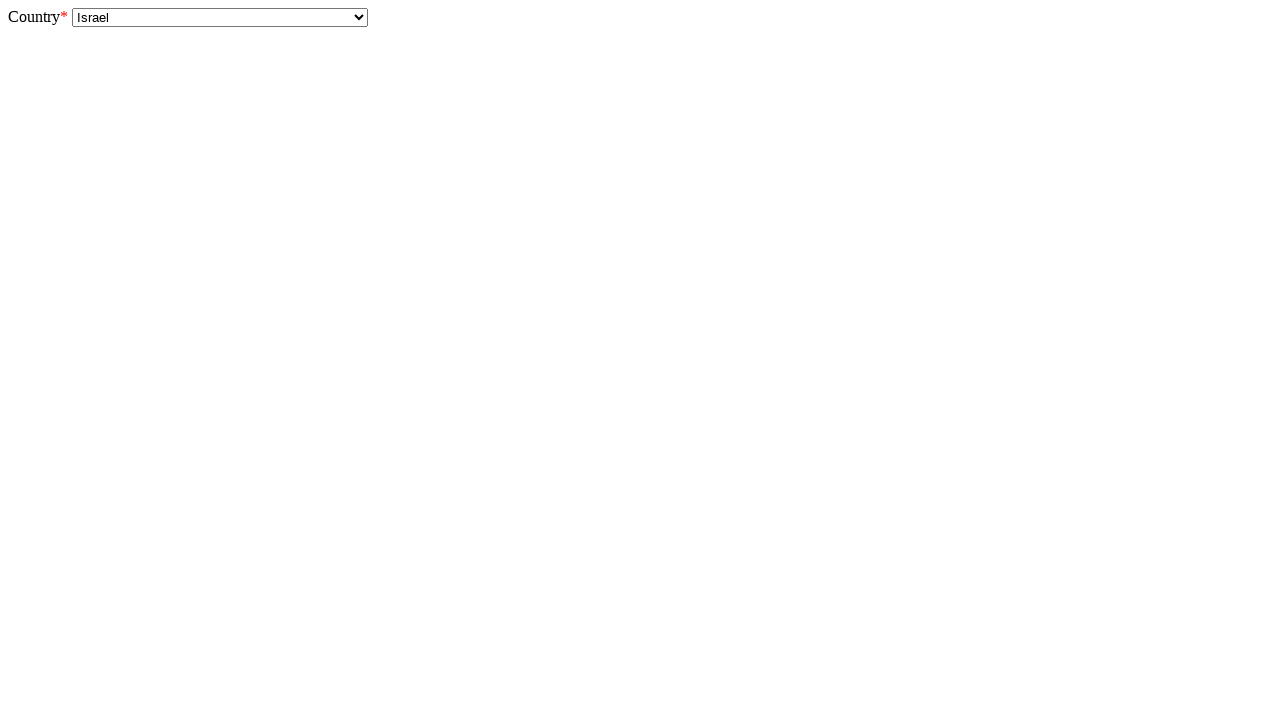

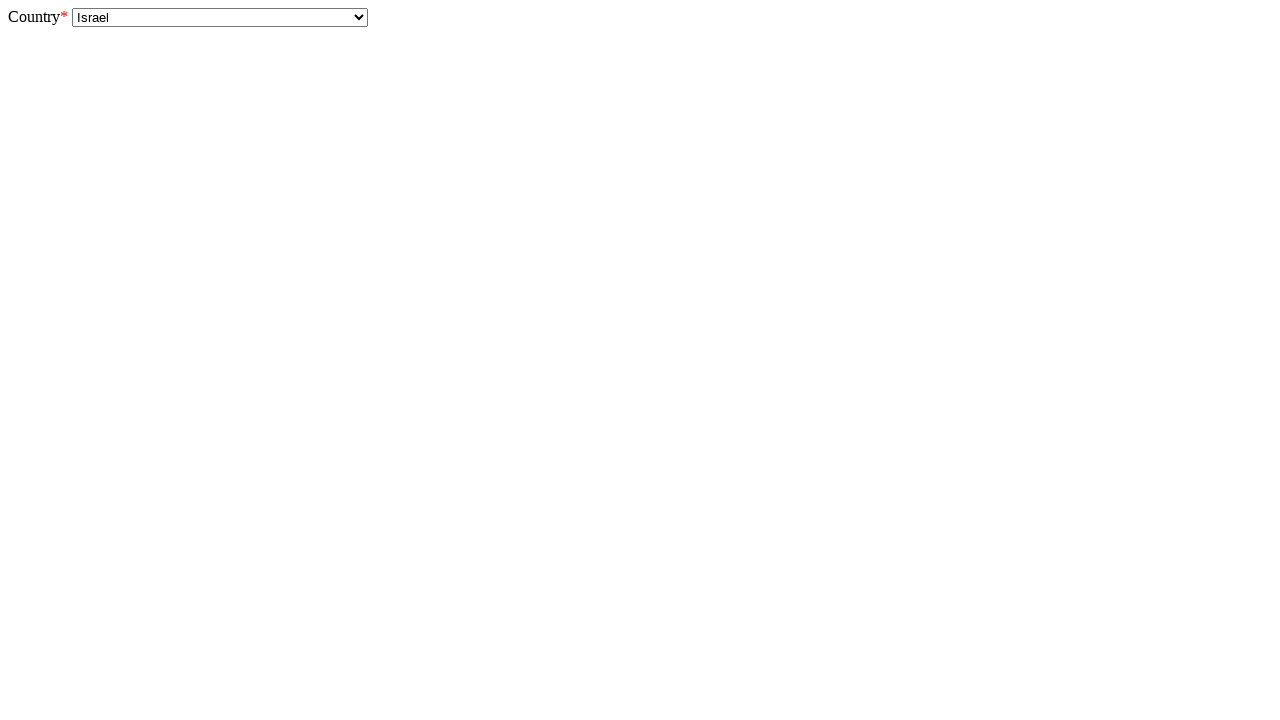